Tests accepting a simple JavaScript alert and verifying the result message

Starting URL: https://the-internet.herokuapp.com/javascript_alerts

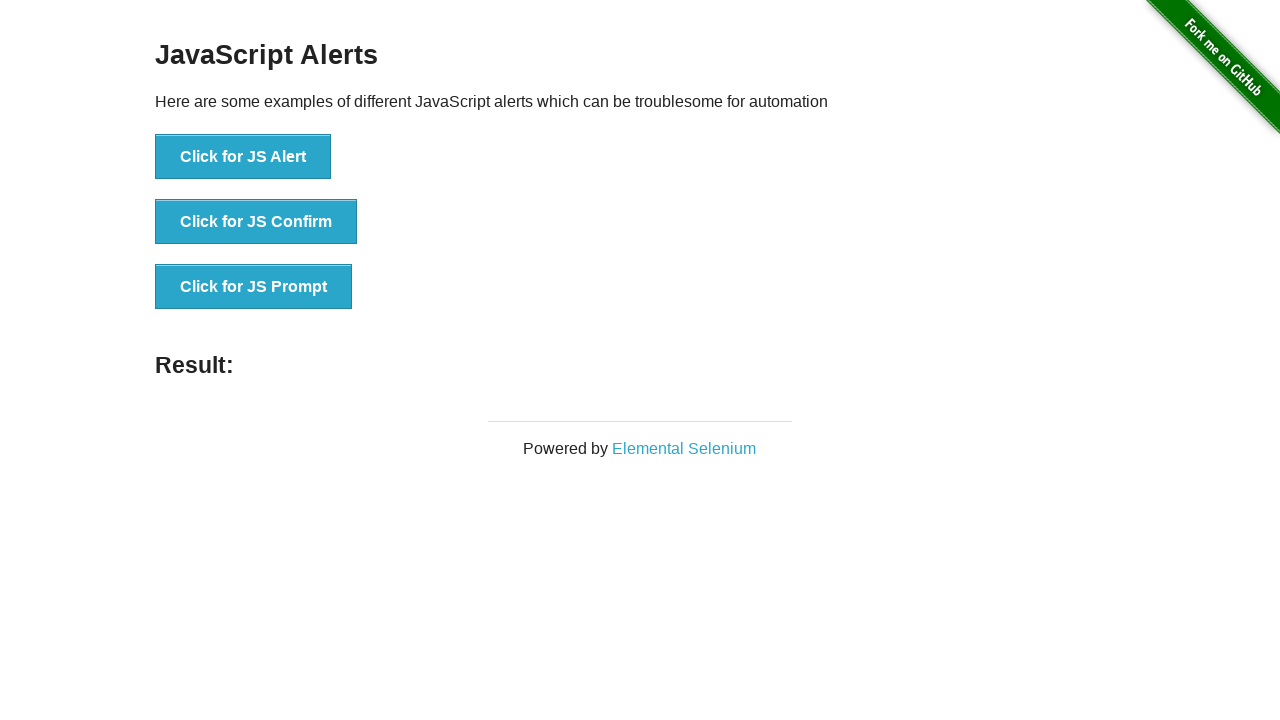

Clicked button to trigger simple JavaScript alert at (243, 157) on xpath=//button[@onclick='jsAlert()']
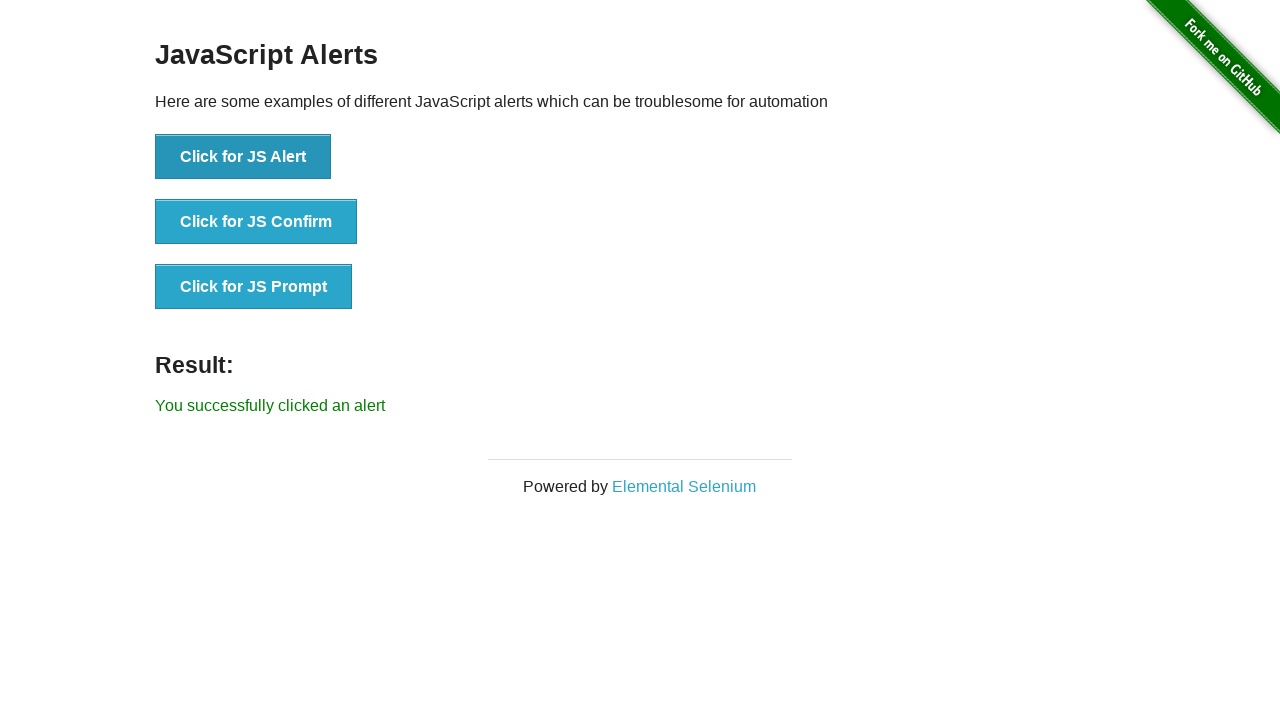

Set up dialog handler to accept alert
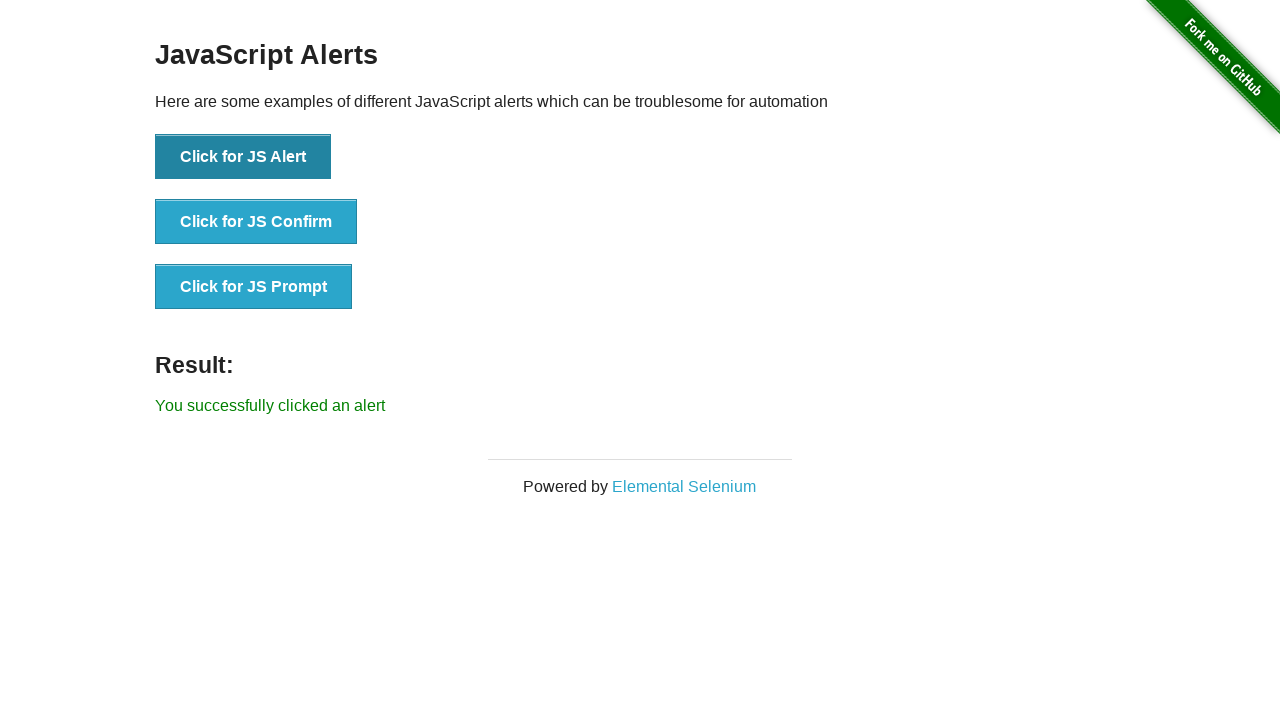

Verified result message 'You successfully clicked an alert' appeared
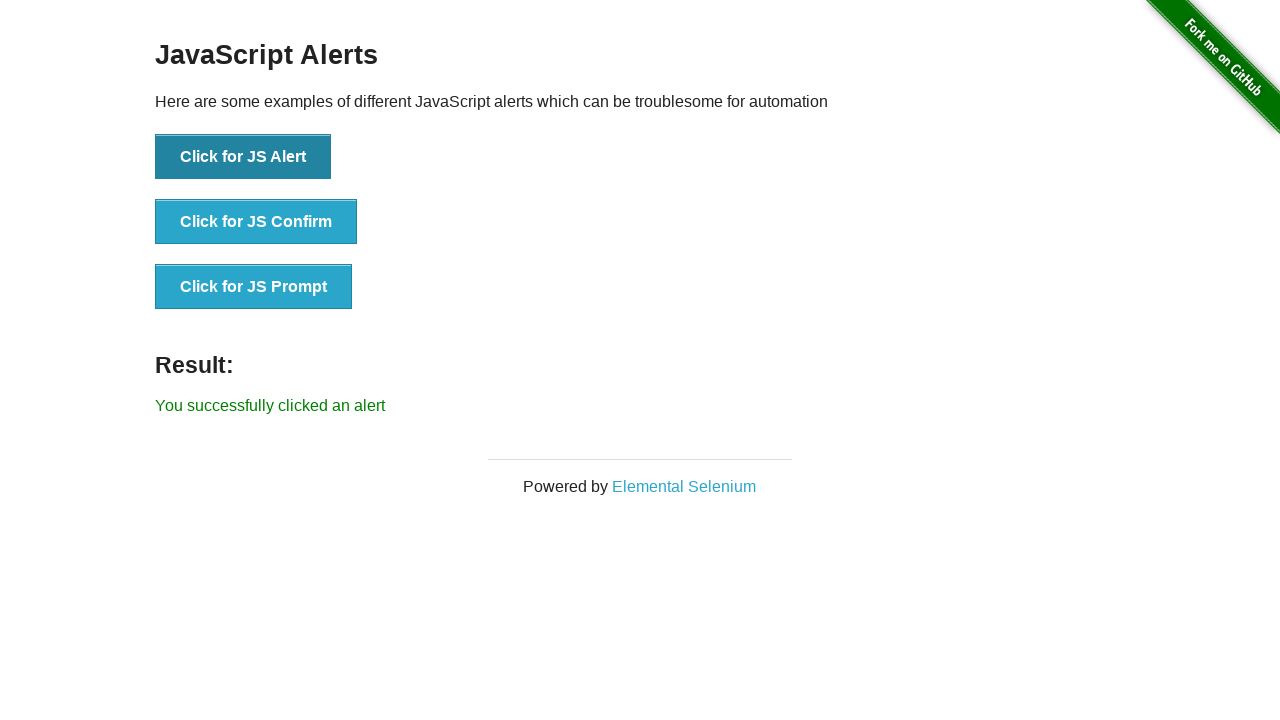

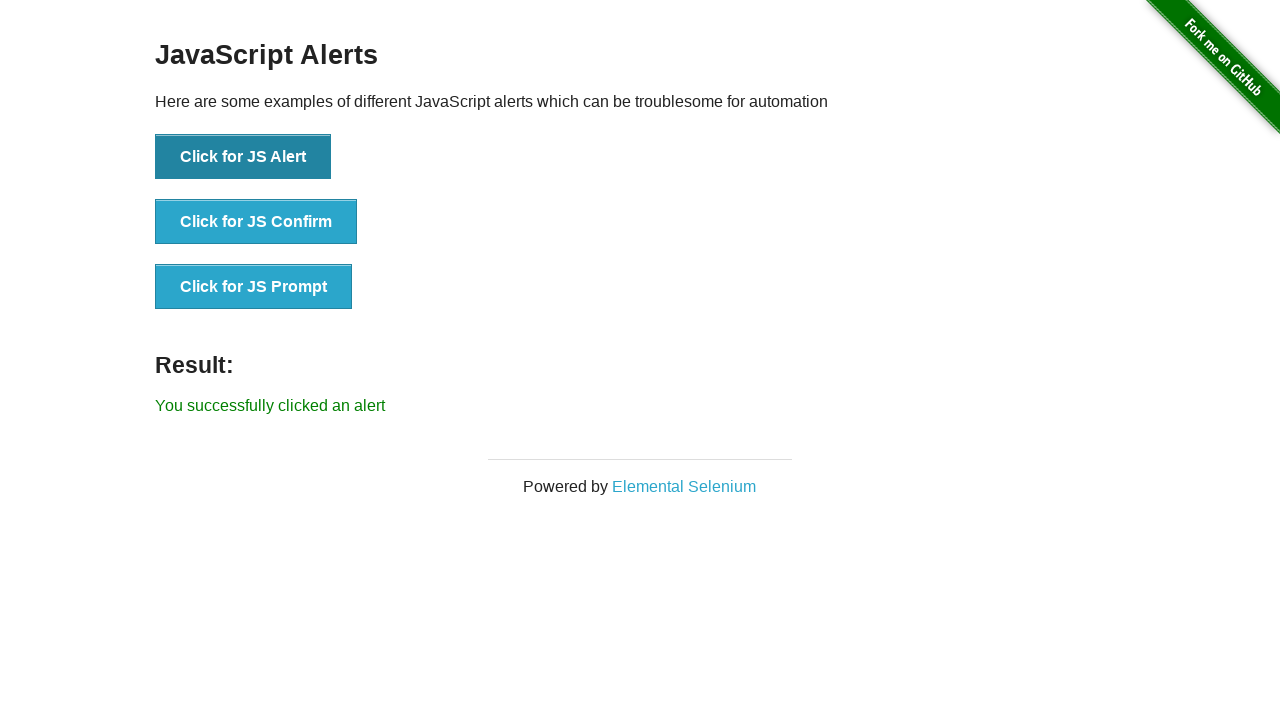